Tests window handling using a custom helper method to switch between windows and verify titles

Starting URL: https://the-internet.herokuapp.com/windows

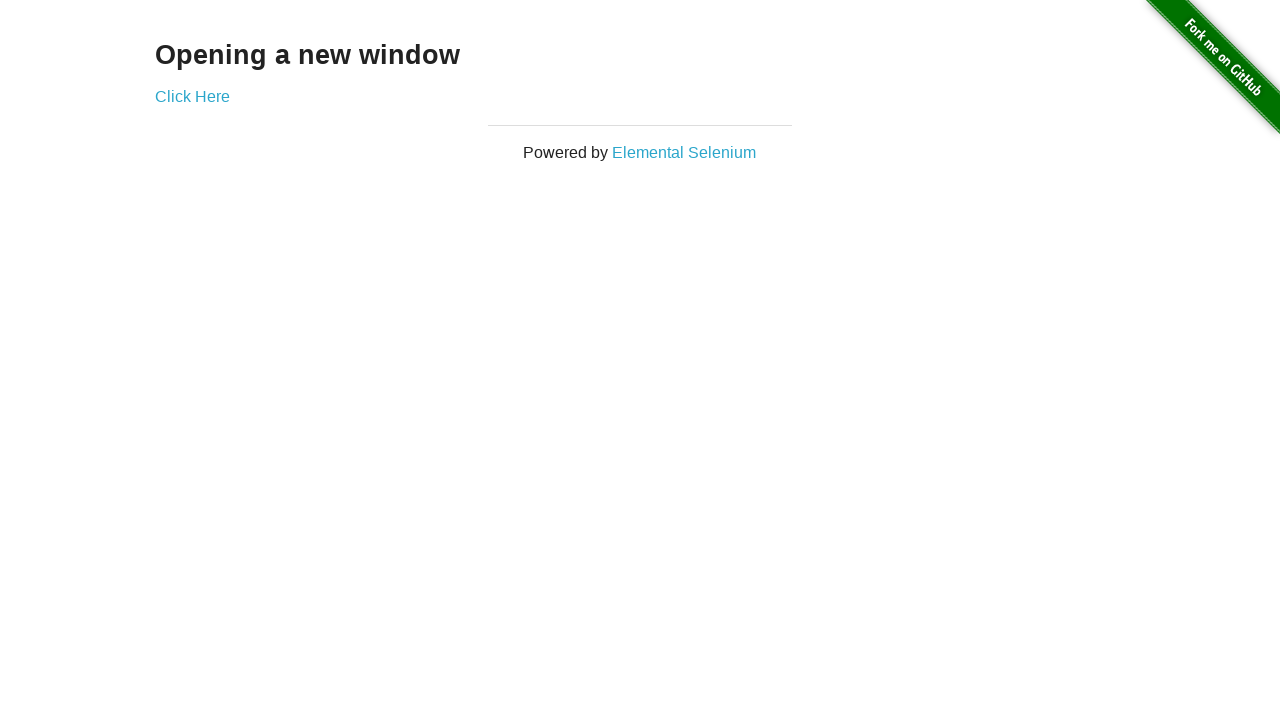

Retrieved heading text from first page
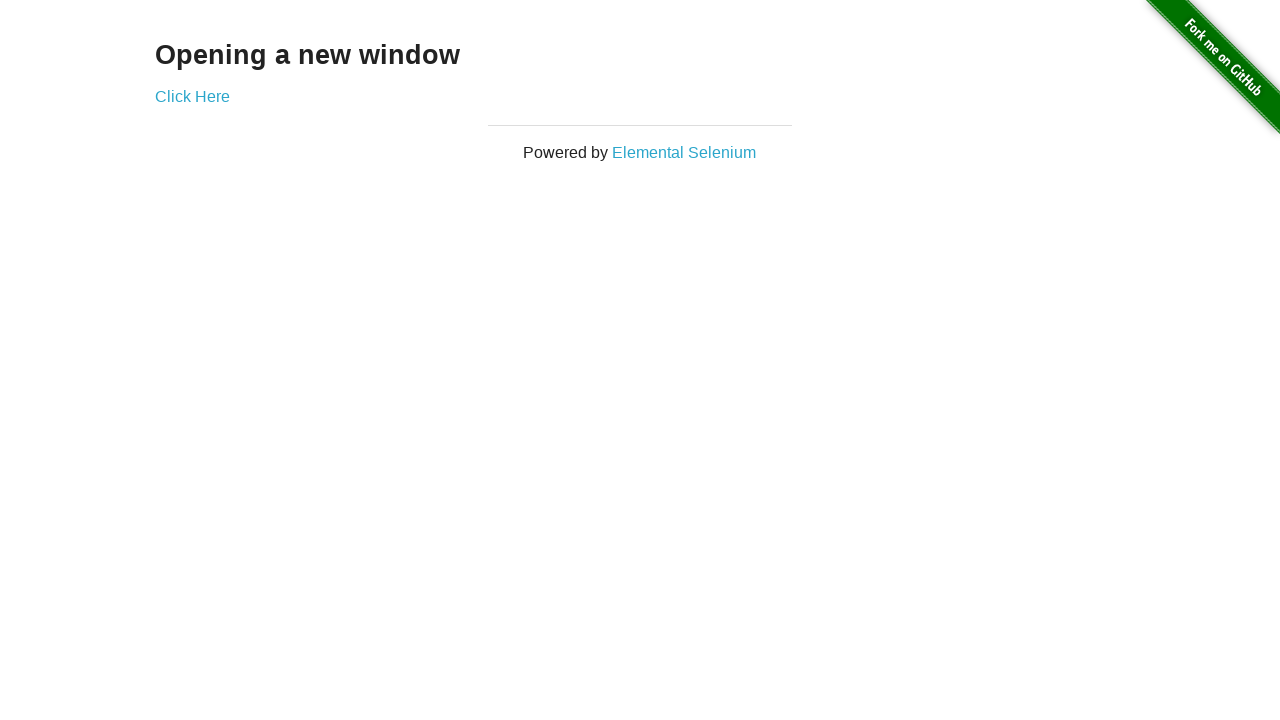

Verified heading text matches 'Opening a new window'
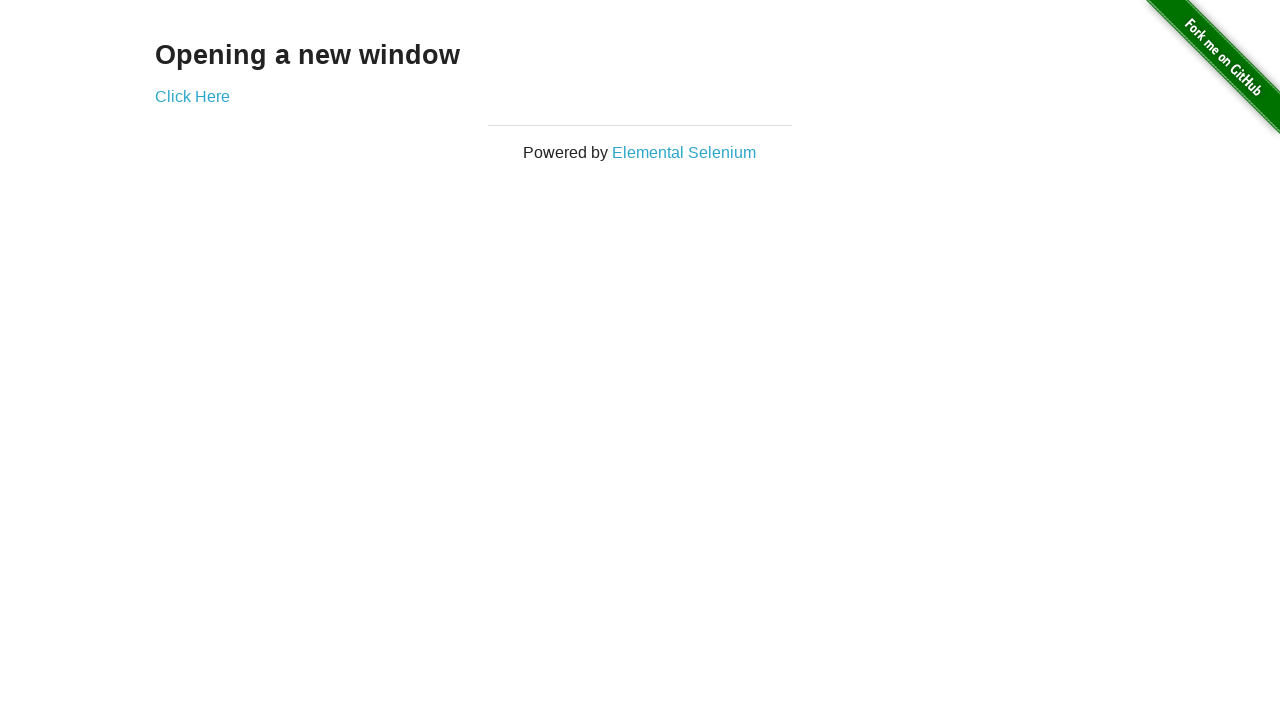

Verified first page title is 'The Internet'
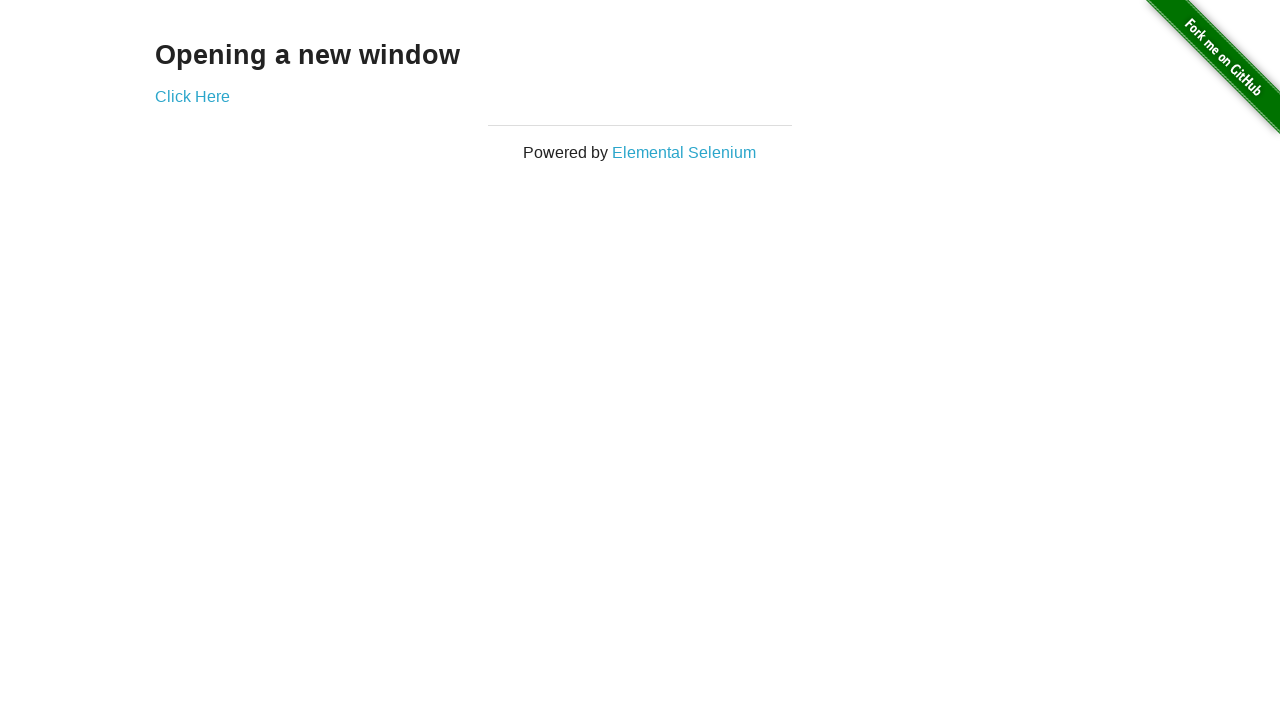

Stored reference to first page
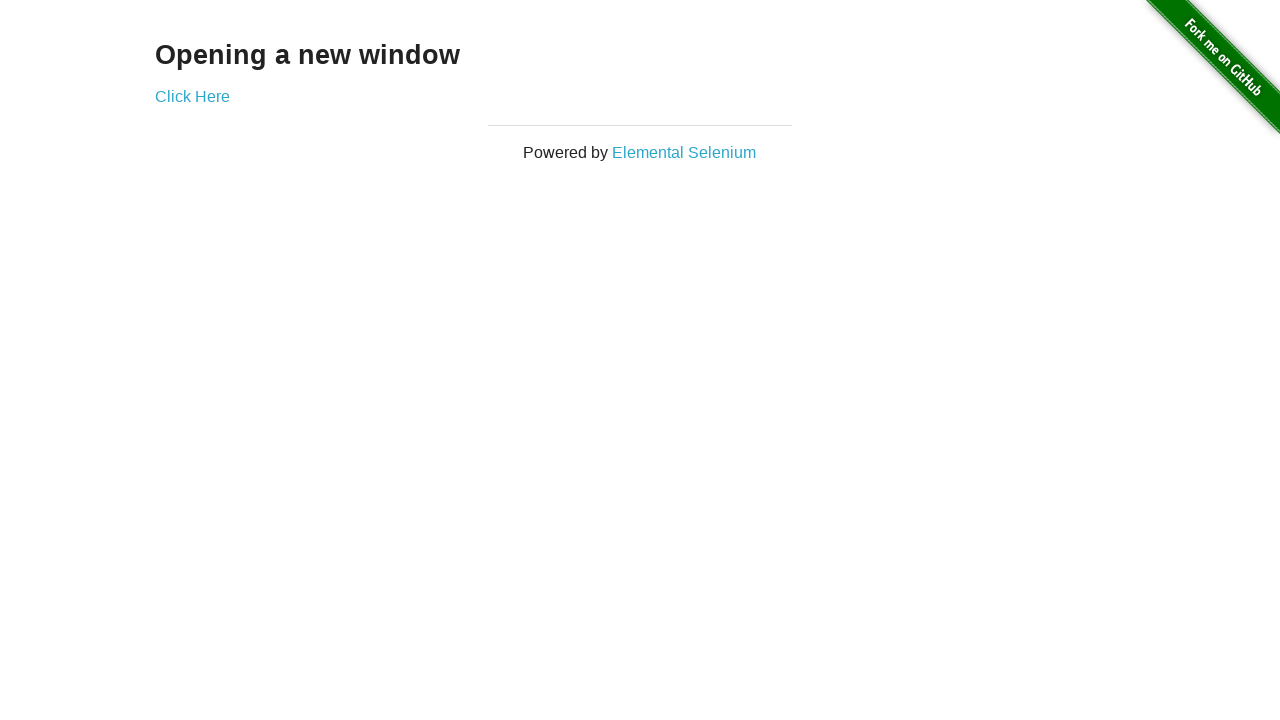

Clicked 'Click Here' button to open new window at (192, 96) on (//a)[2]
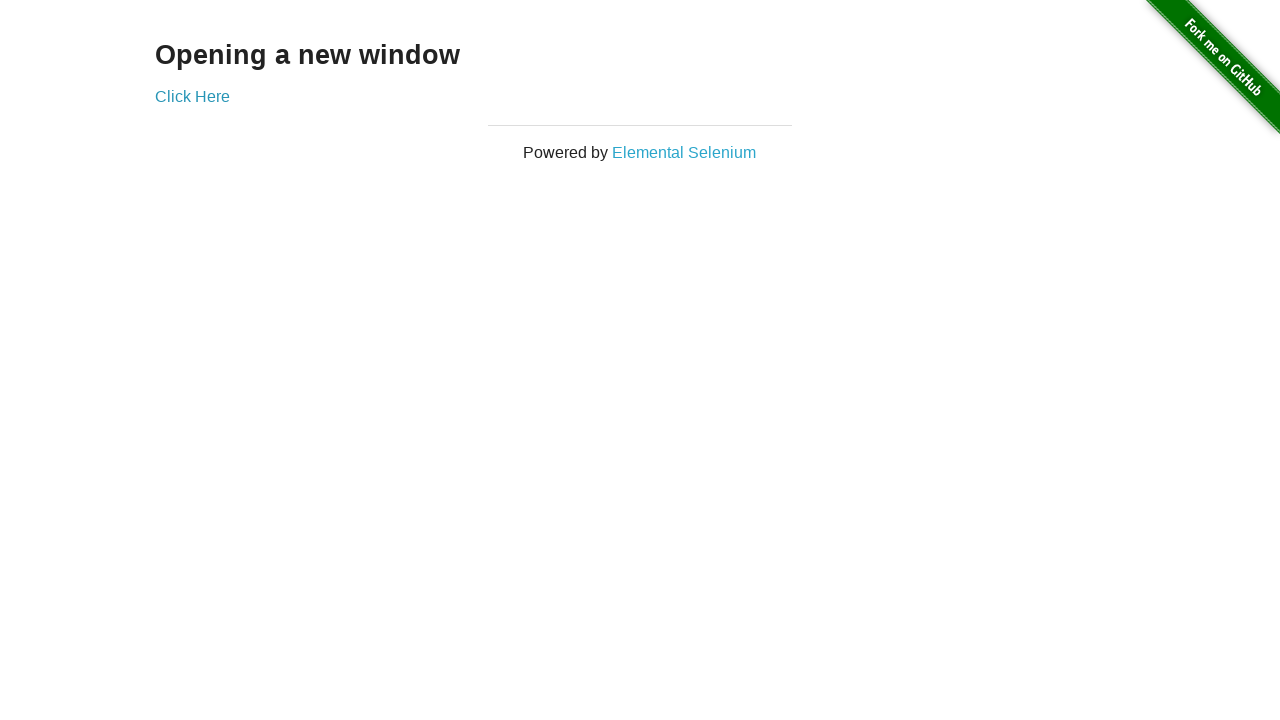

Captured new window page object
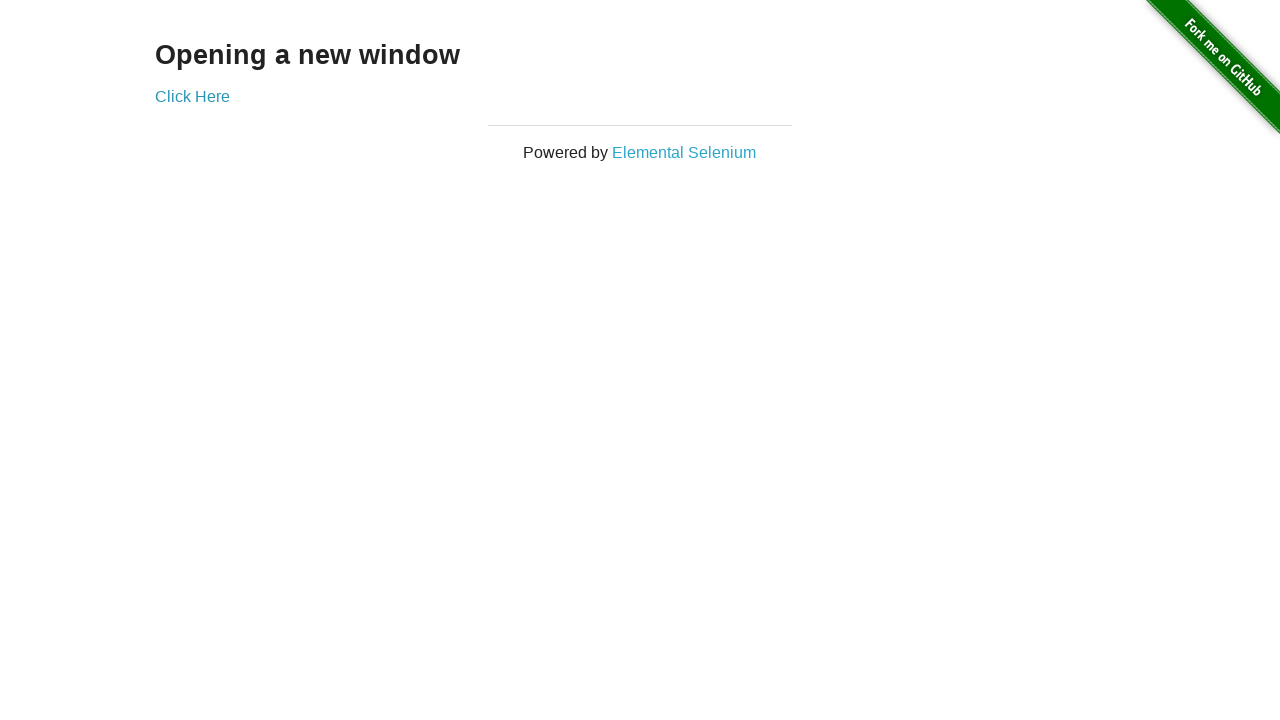

Verified new window title is 'New Window'
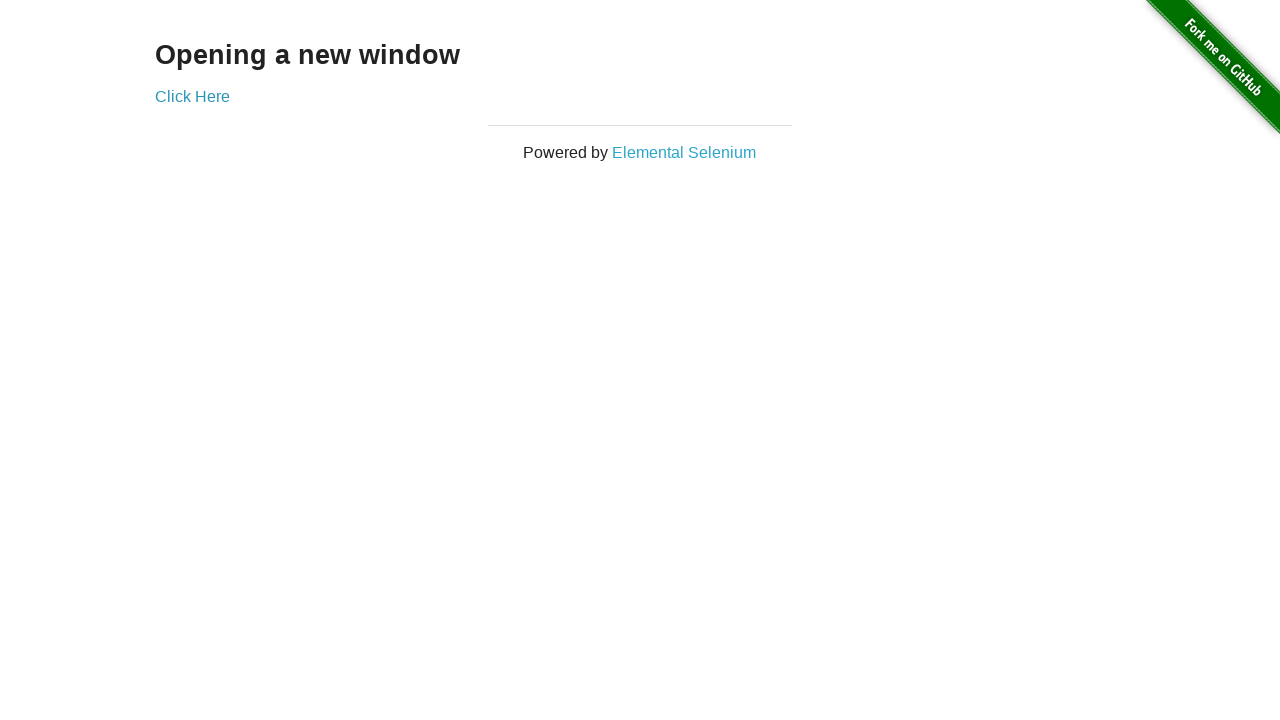

Switched back to first page window
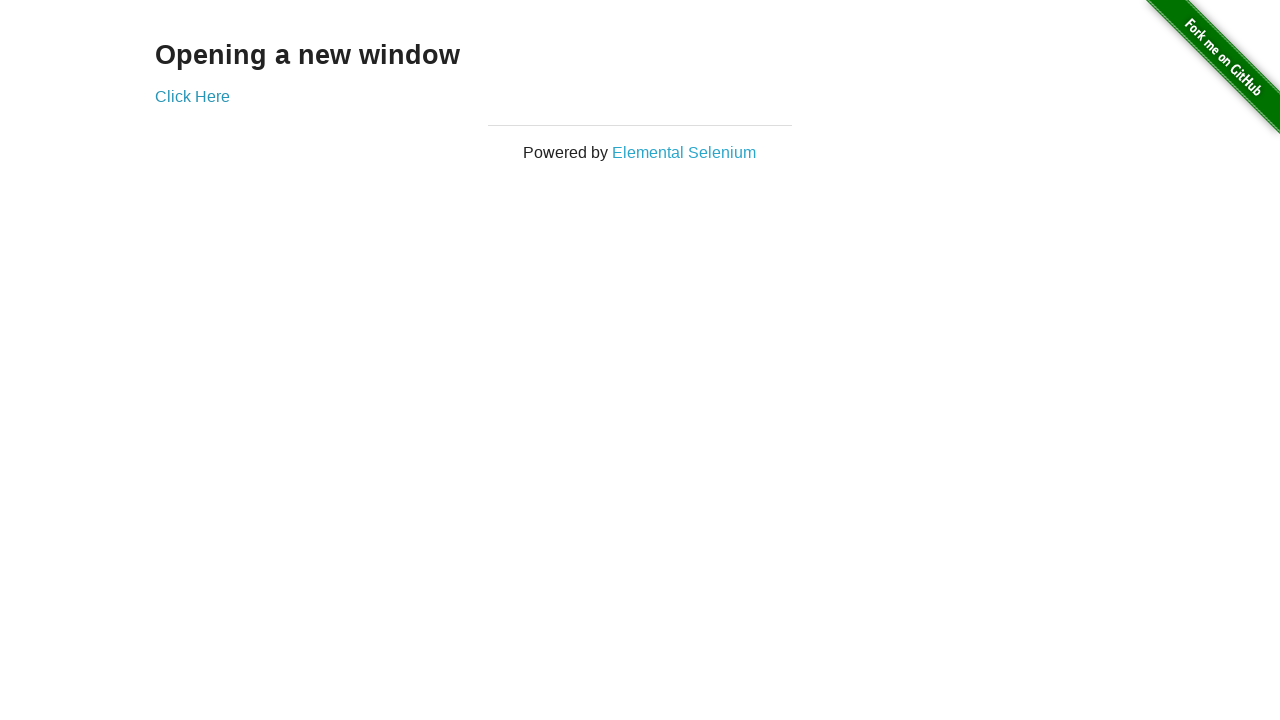

Verified first page title is still 'The Internet'
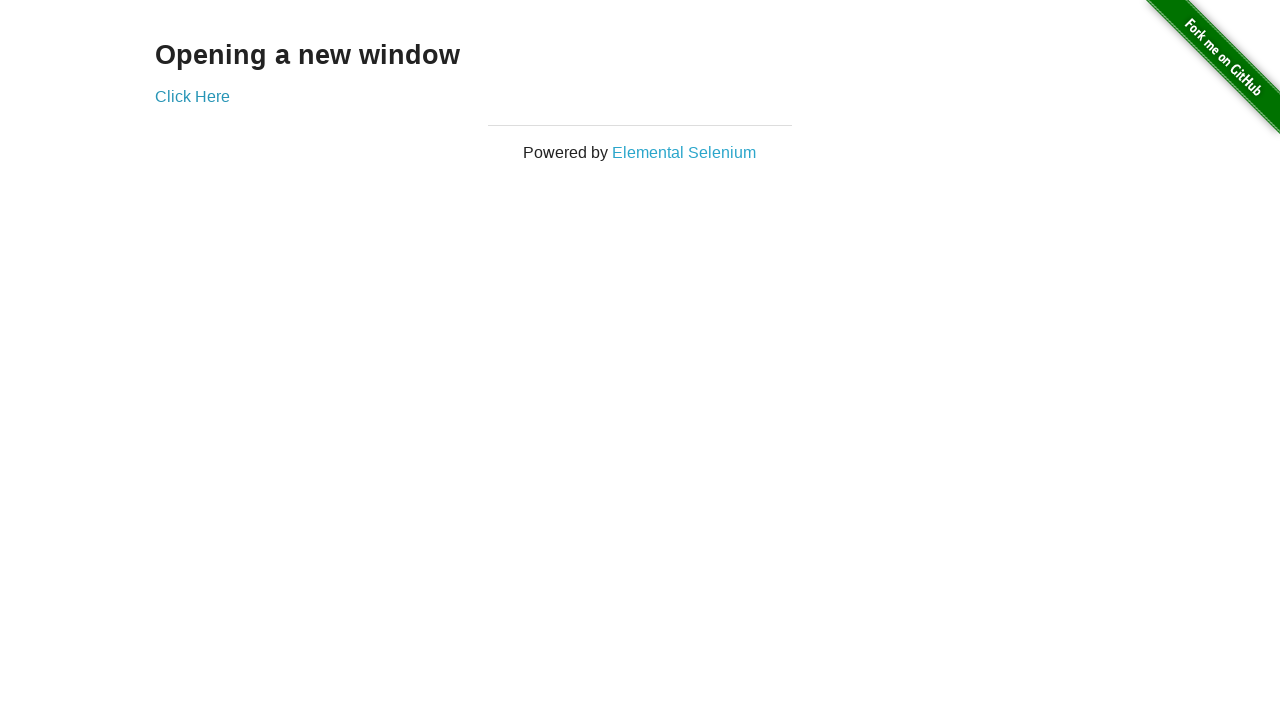

Switched to new window (second page)
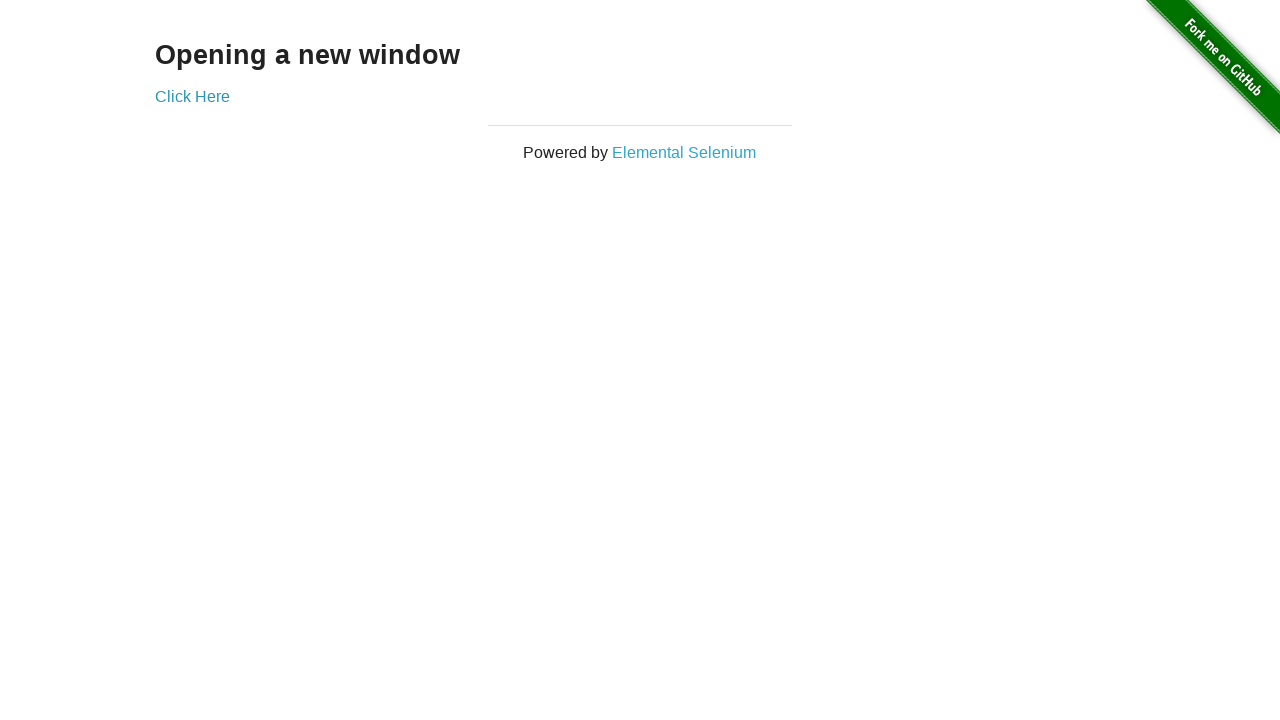

Switched back to first page window
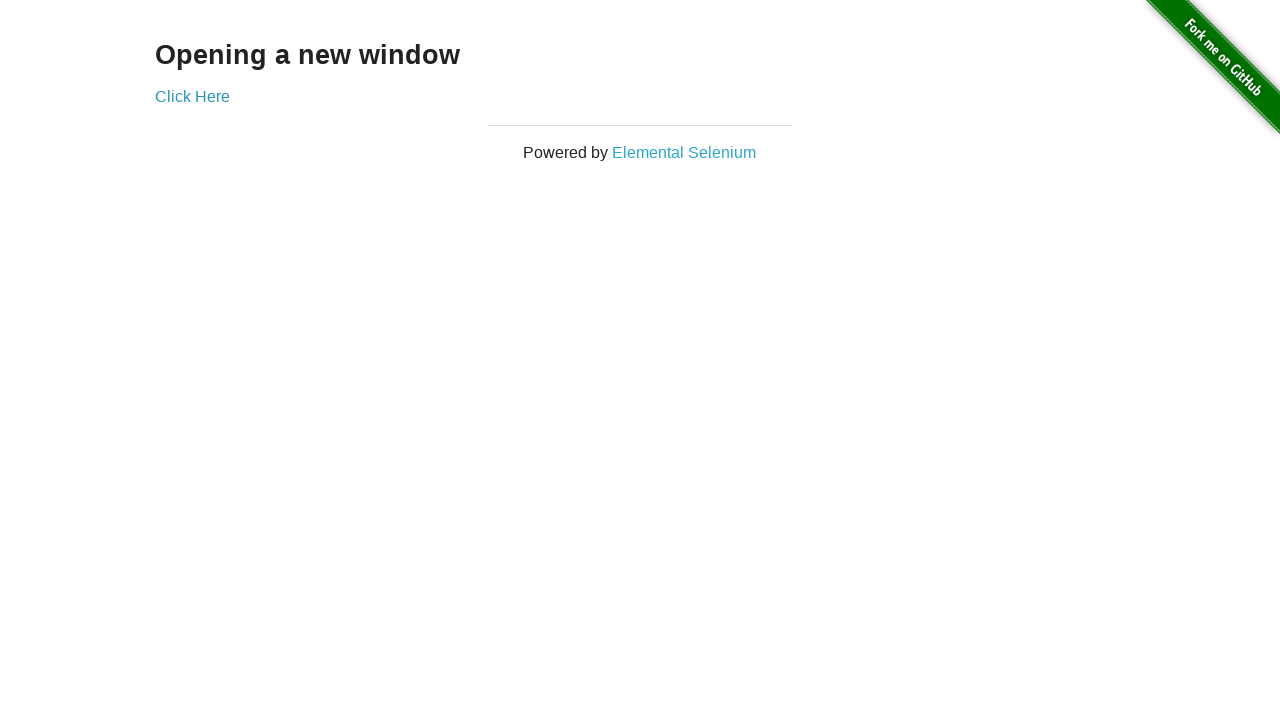

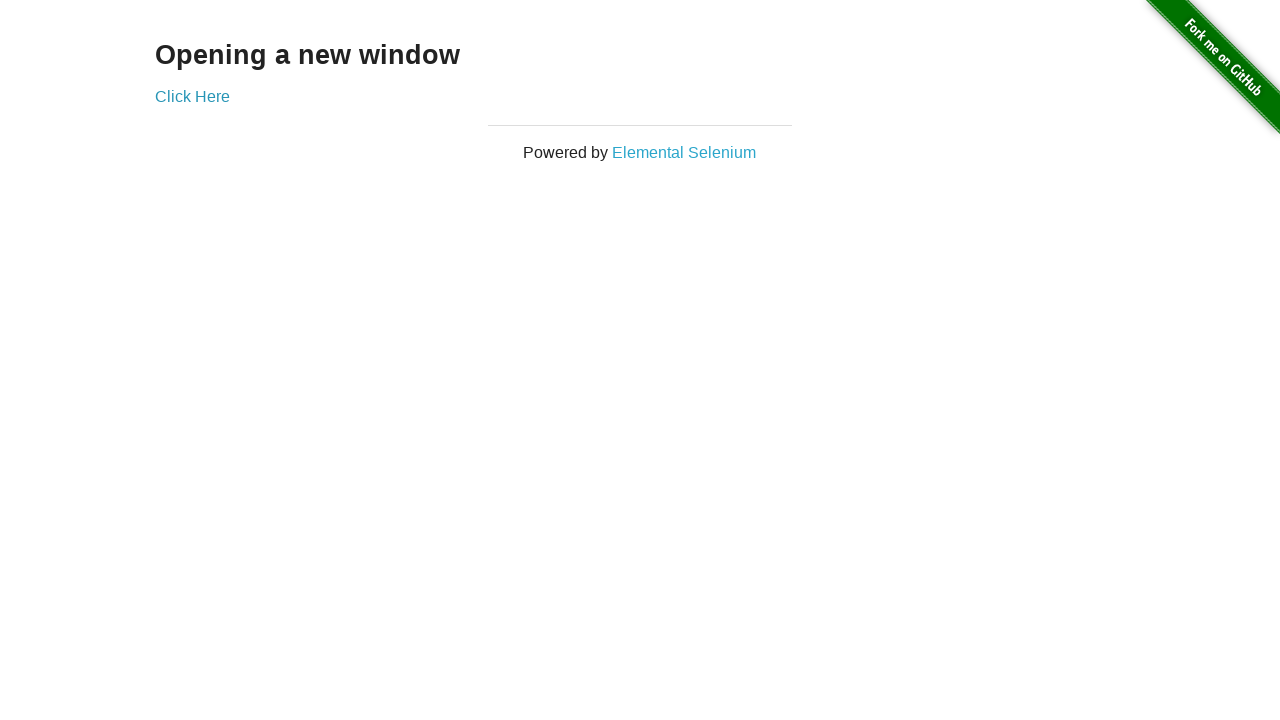